Tests drag and drop functionality by dragging five elements into a target bin container

Starting URL: https://ui.vision/demo/webtest/dragdrop/

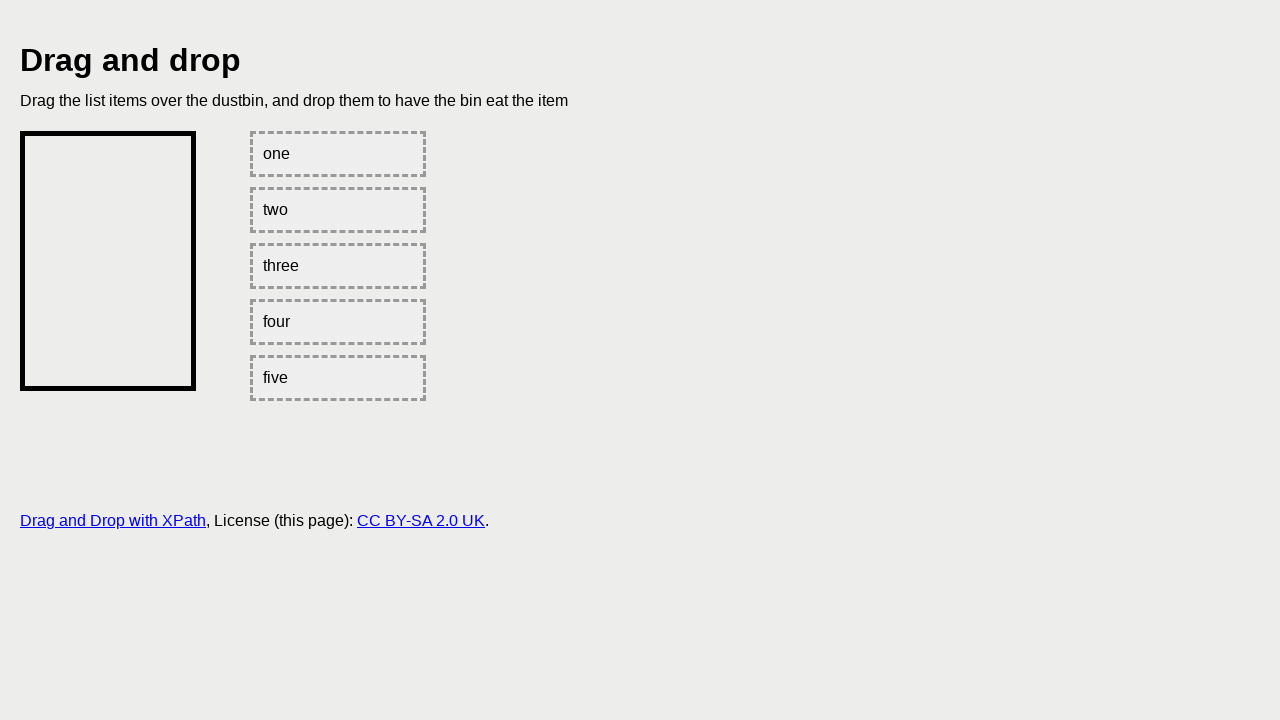

Dragged first element (#one) to target bin at (108, 261)
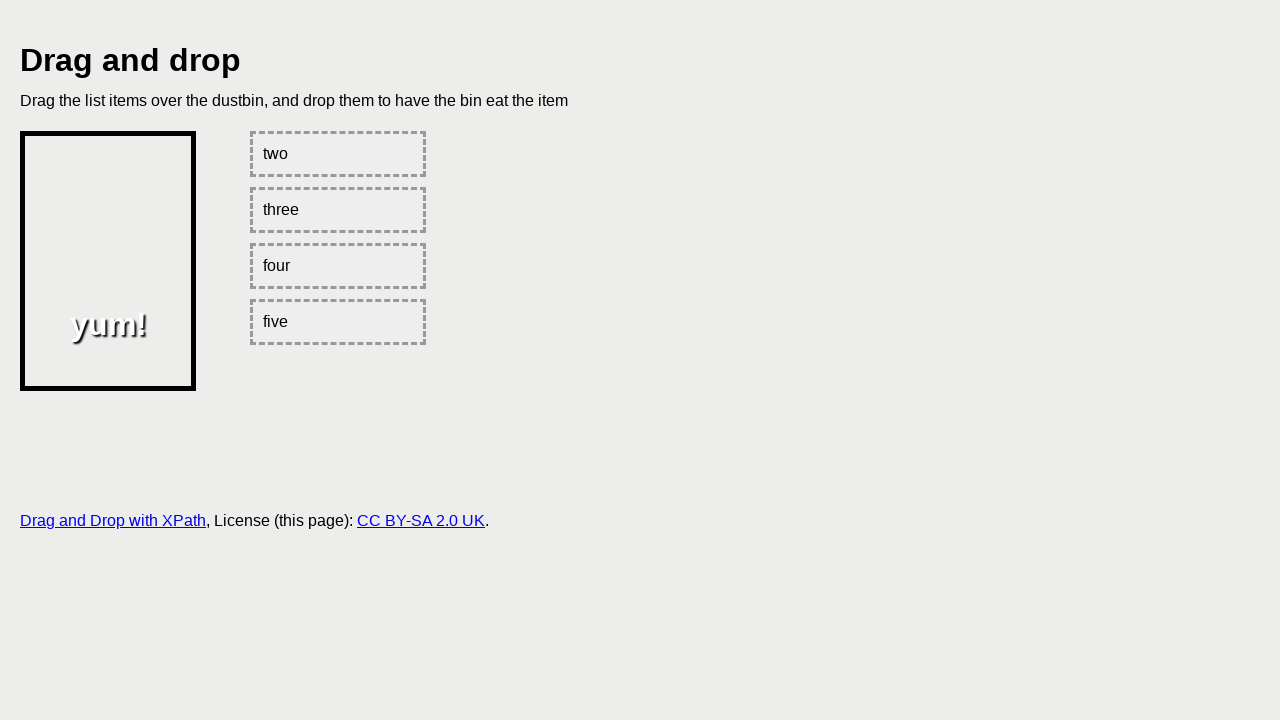

Dragged second element (#two) to target bin at (108, 261)
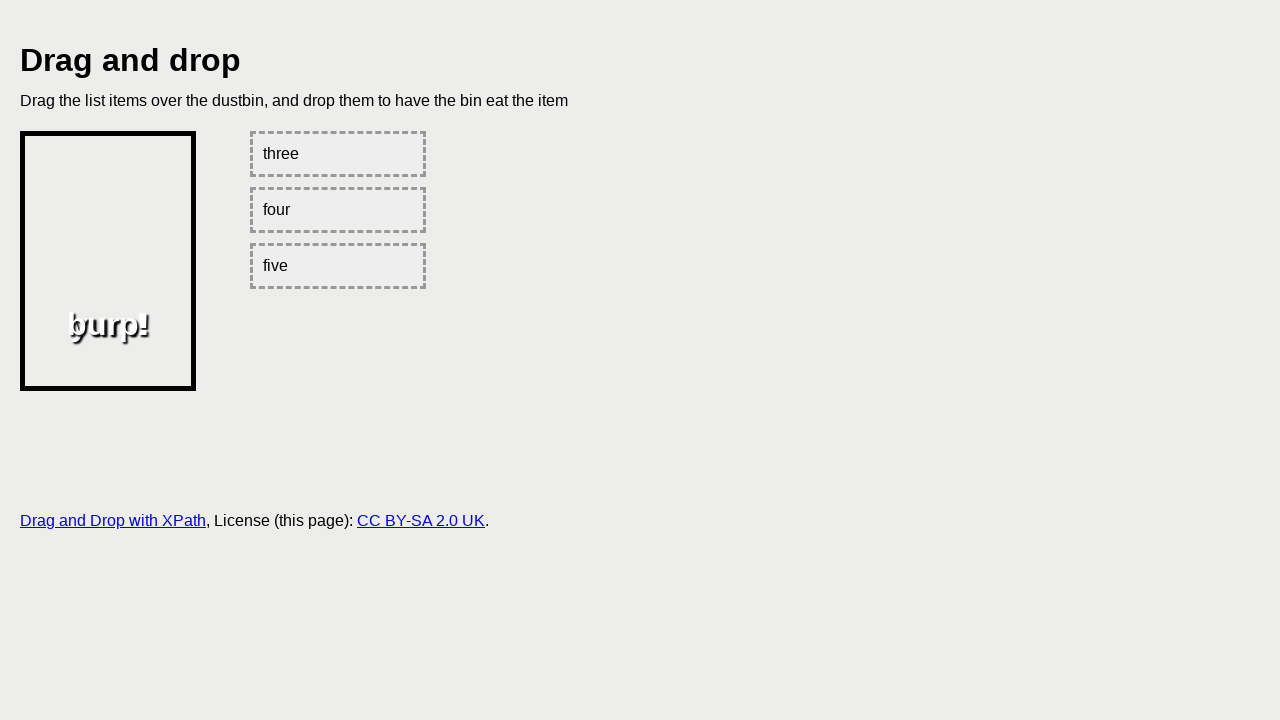

Dragged third element (#three) to target bin at (108, 261)
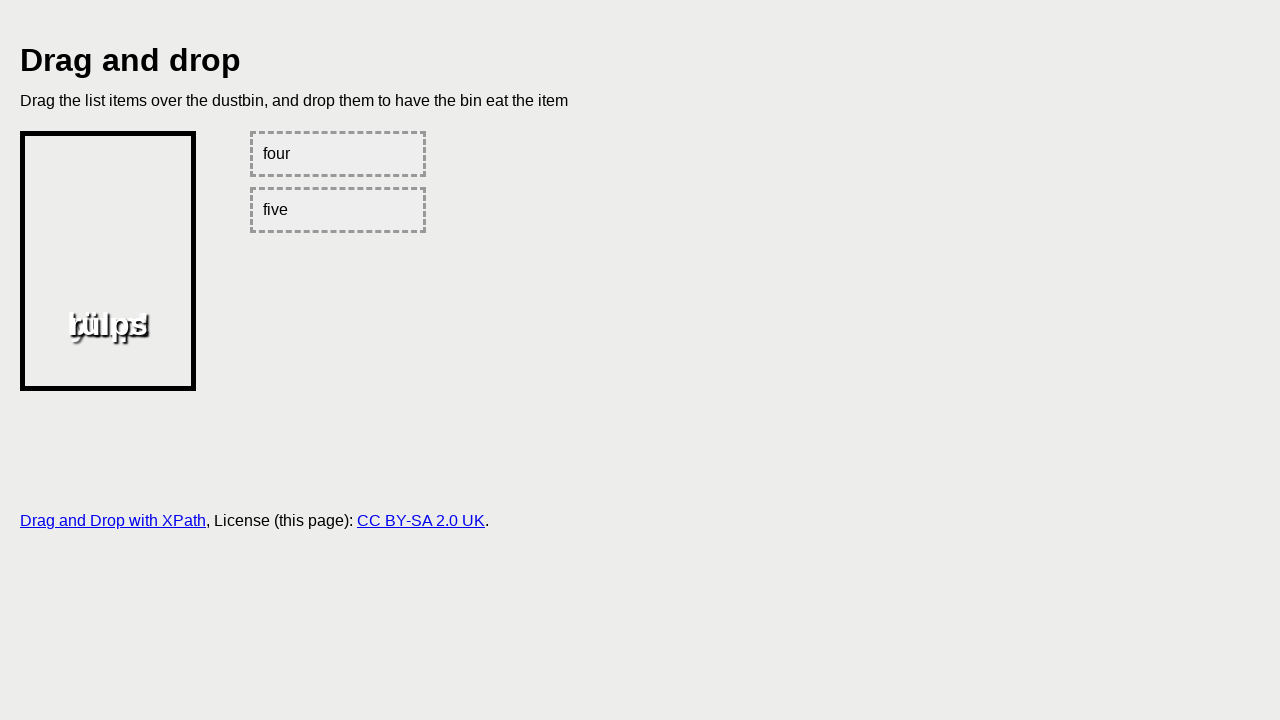

Dragged fourth element (#four) to target bin at (108, 261)
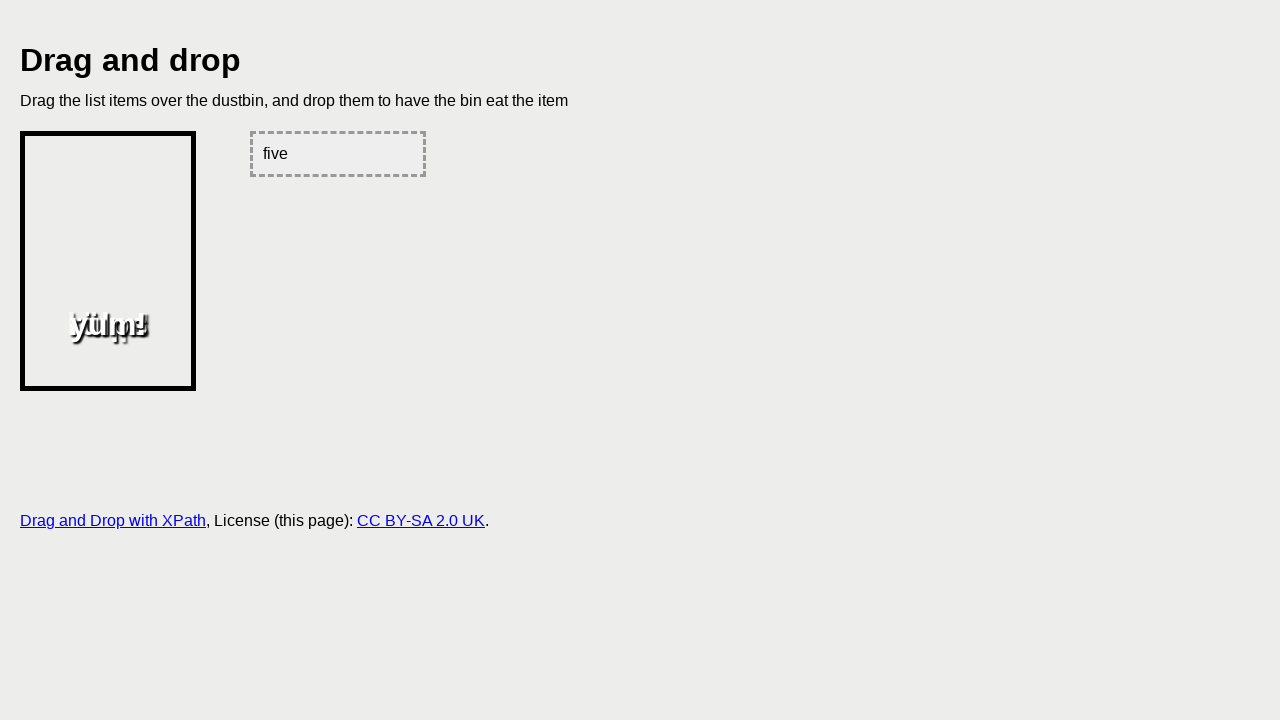

Dragged fifth element (#five) to target bin at (108, 261)
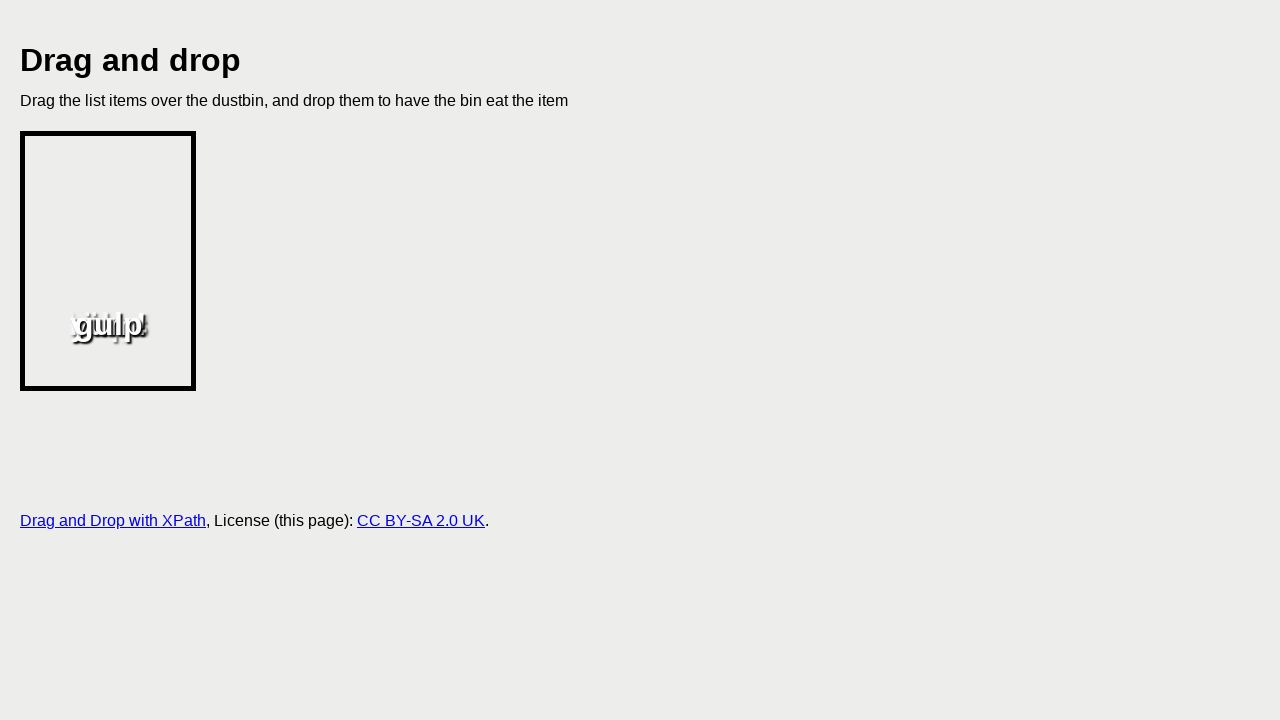

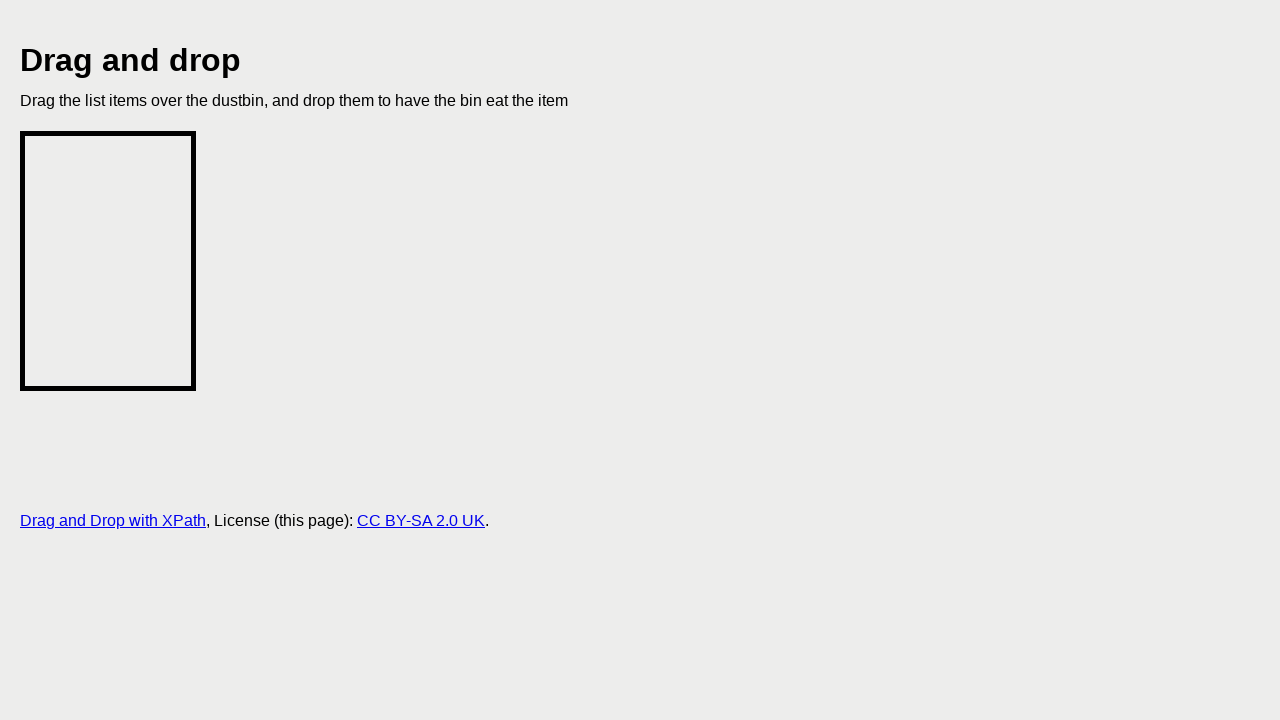